Tests the AngularJS homepage todo list functionality by adding a new todo item and verifying it appears in the list

Starting URL: https://angularjs.org

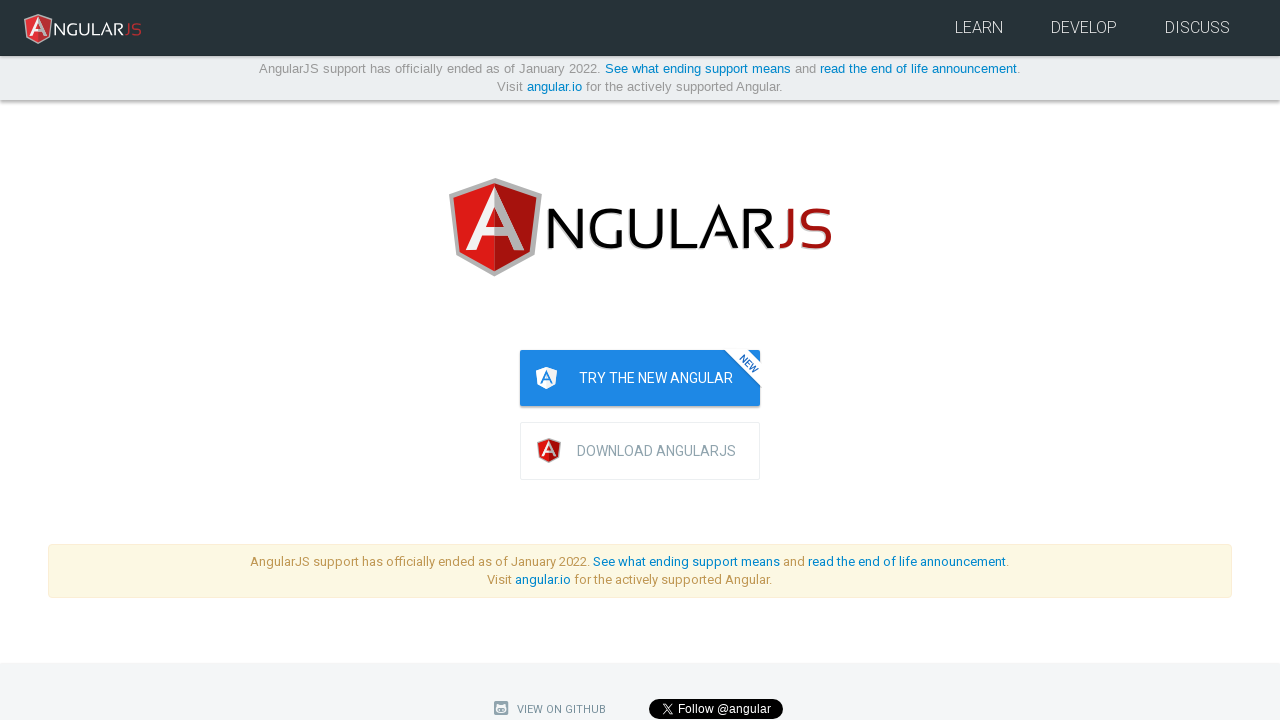

Filled todo input field with 'write first protractor test' on input[ng-model='todoList.todoText']
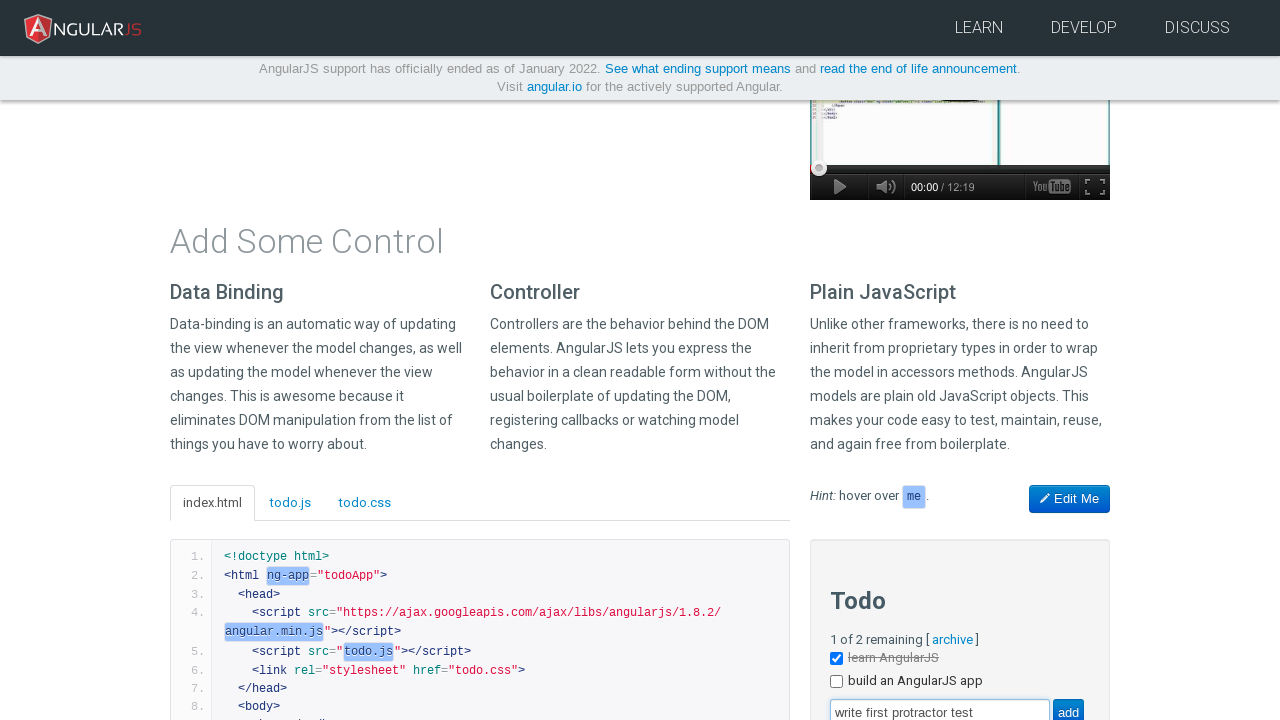

Clicked the add button to create new todo at (1068, 706) on input[value='add']
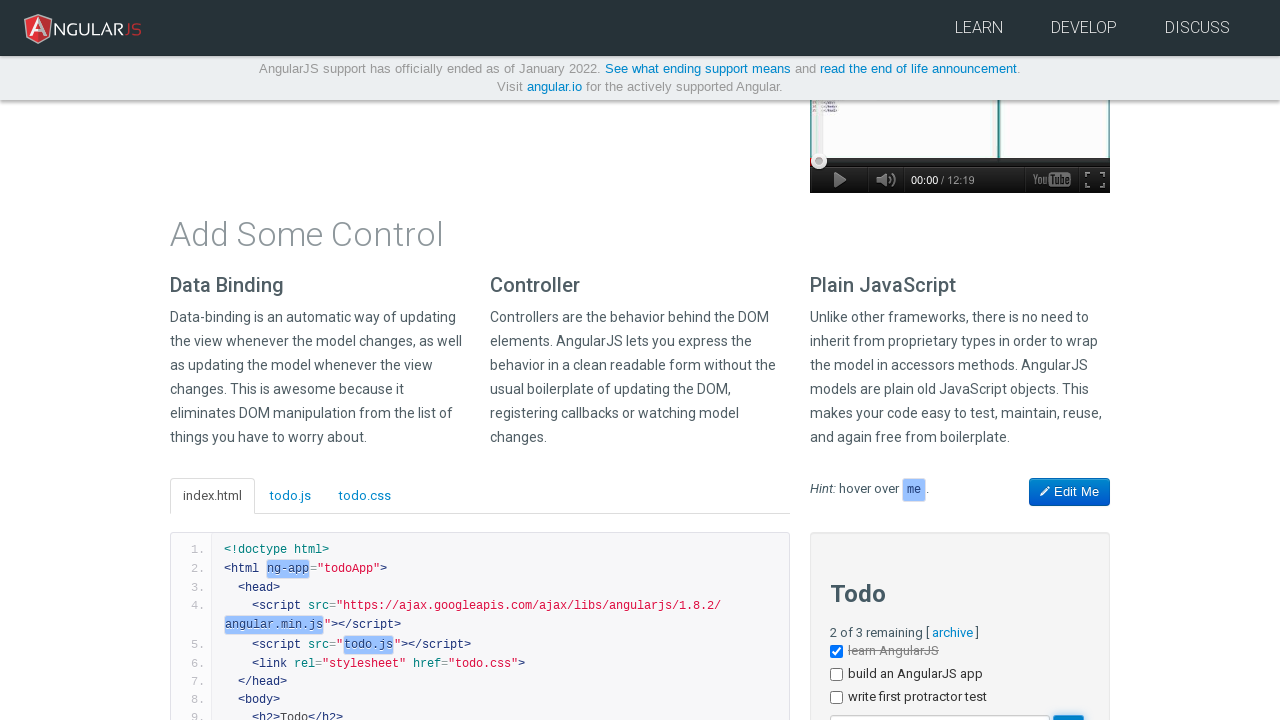

Verified todo item appeared in the todo list
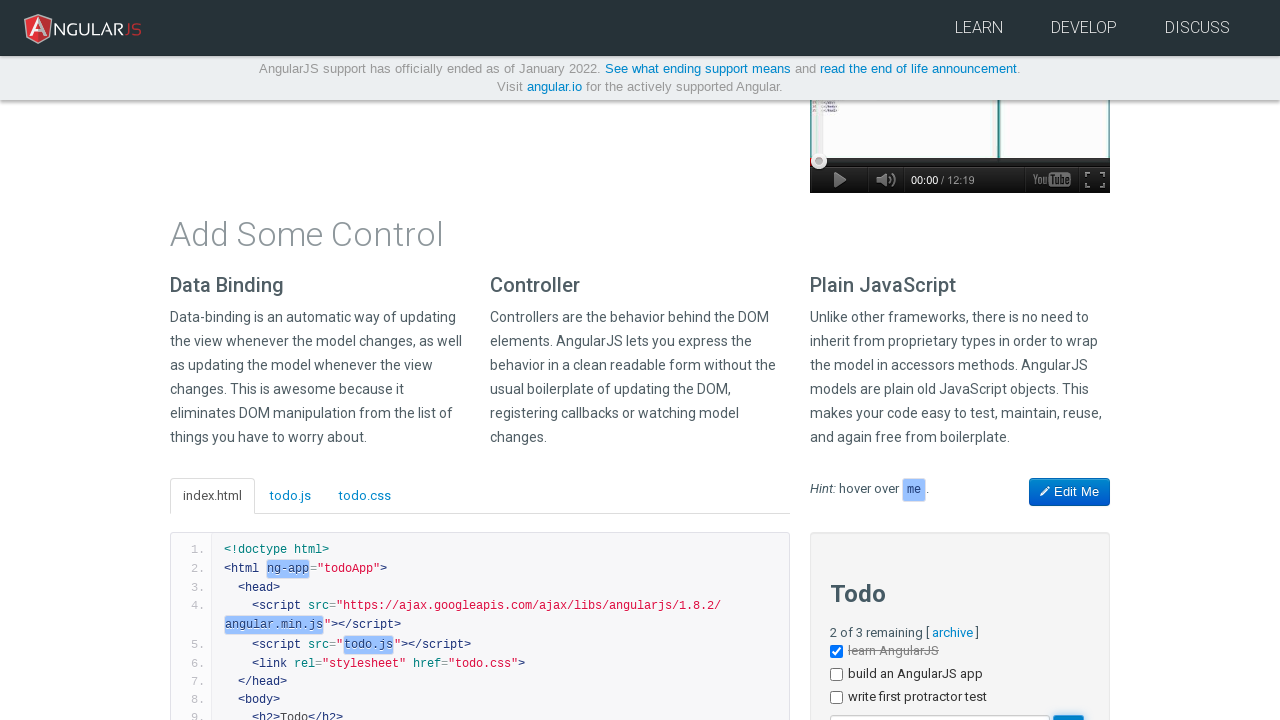

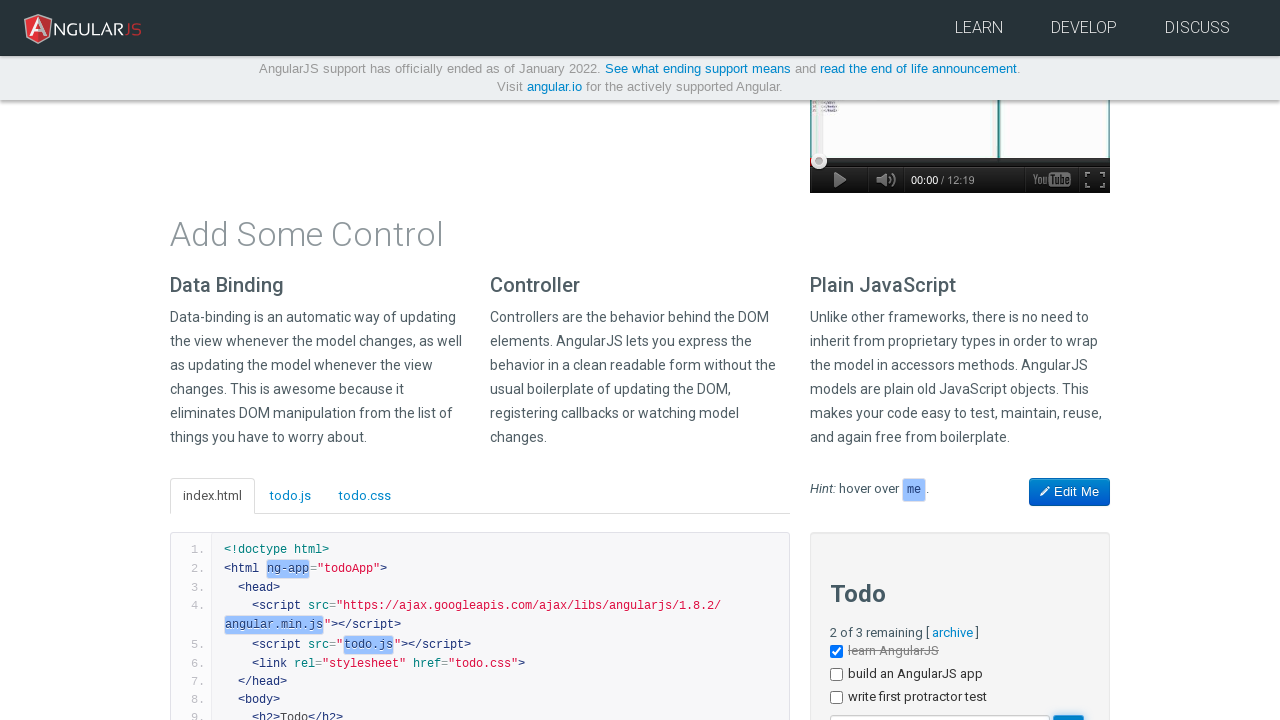